Tests entering text in a JavaScript prompt dialog by clicking the third button, typing a name, accepting the alert, and verifying the name appears in the result

Starting URL: https://testcenter.techproeducation.com/index.php?page=javascript-alerts

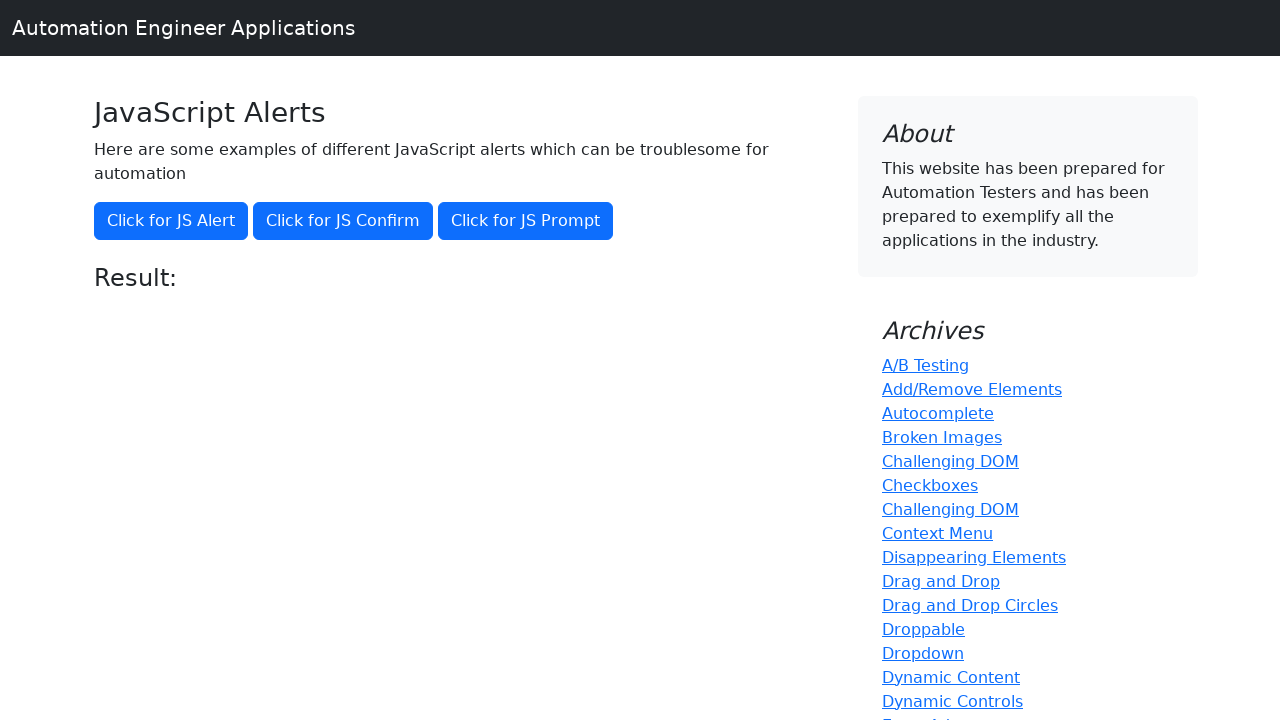

Set up dialog handler to accept prompt with text 'Marcus'
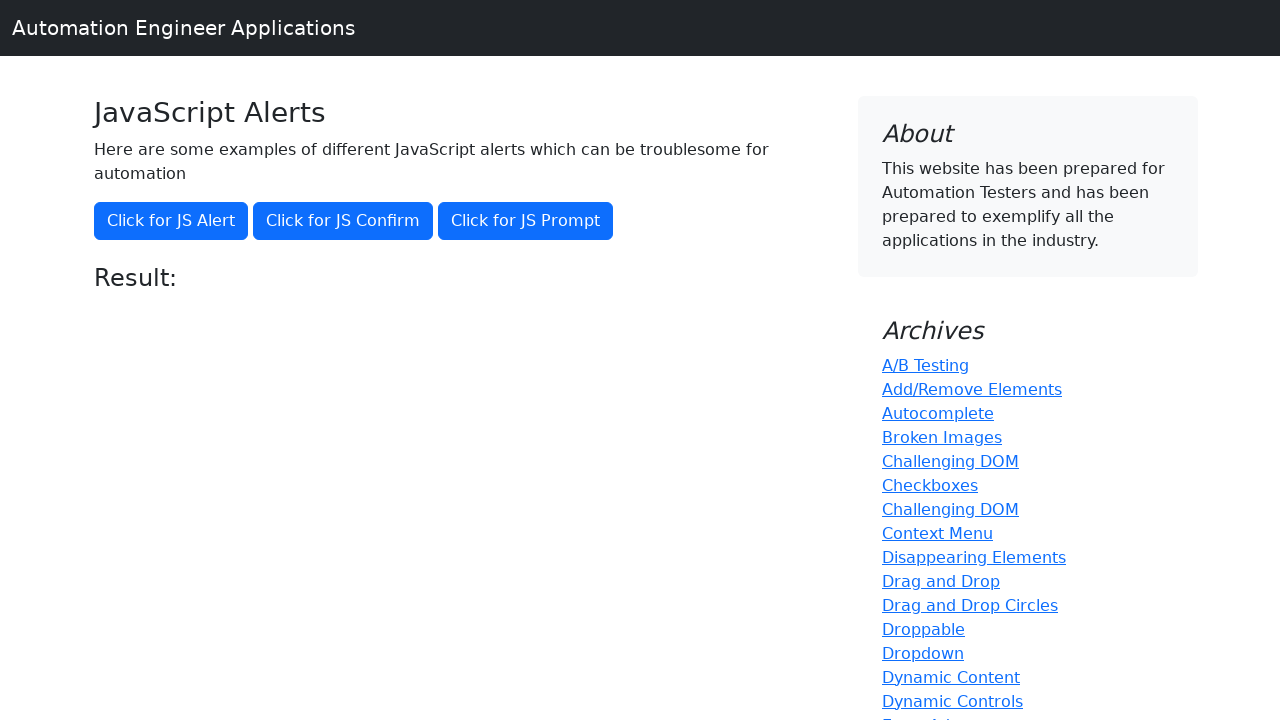

Clicked the third button to trigger JavaScript prompt dialog at (526, 221) on (//*[@class='btn btn-primary'])[3]
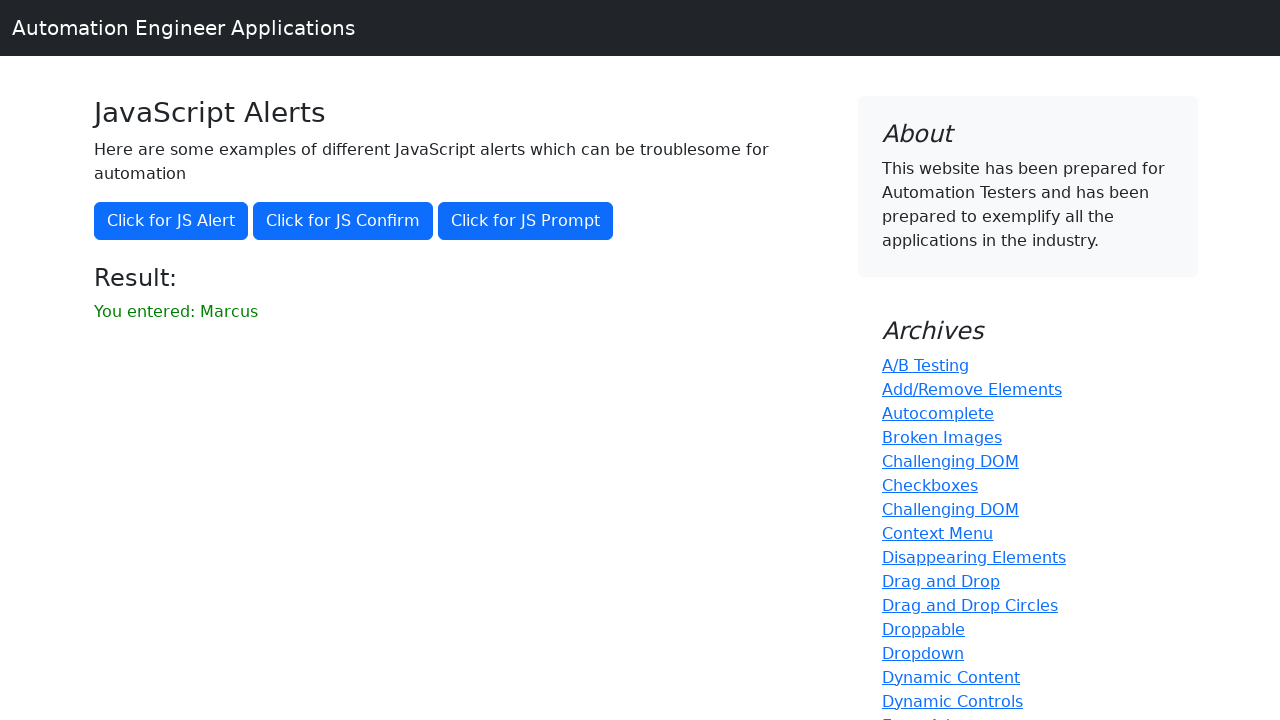

Waited for result element to appear
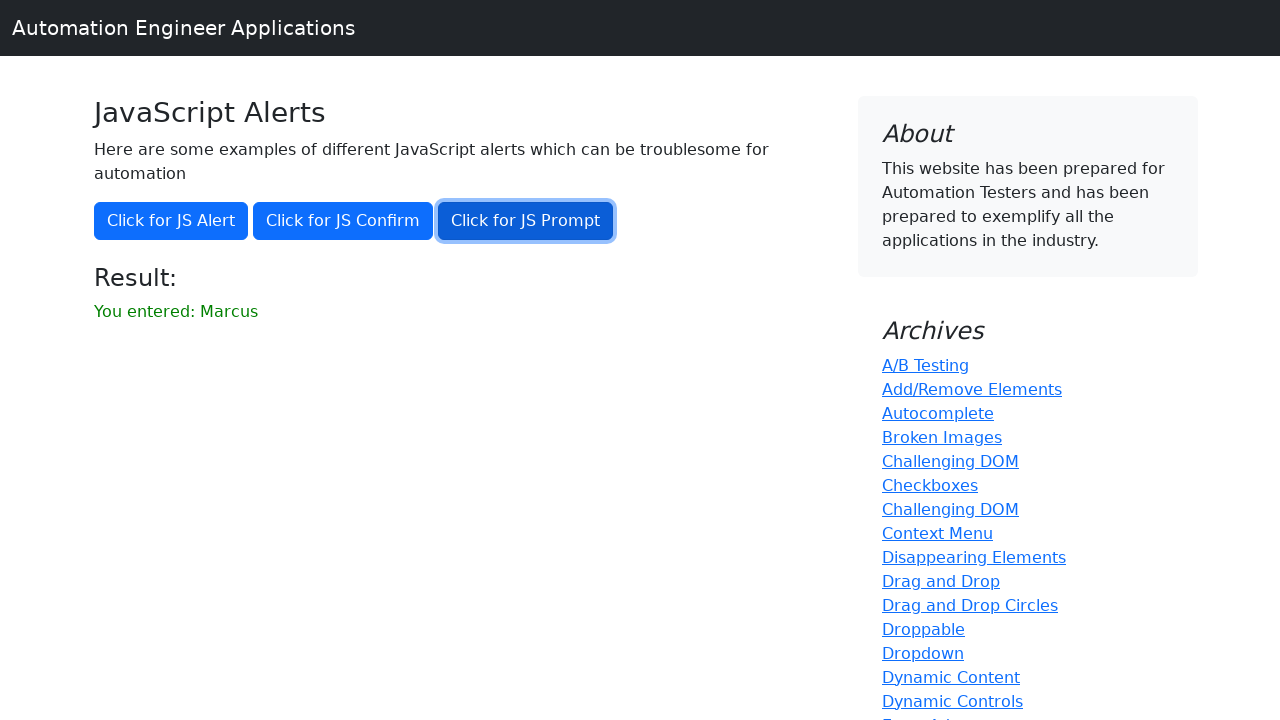

Retrieved result text content
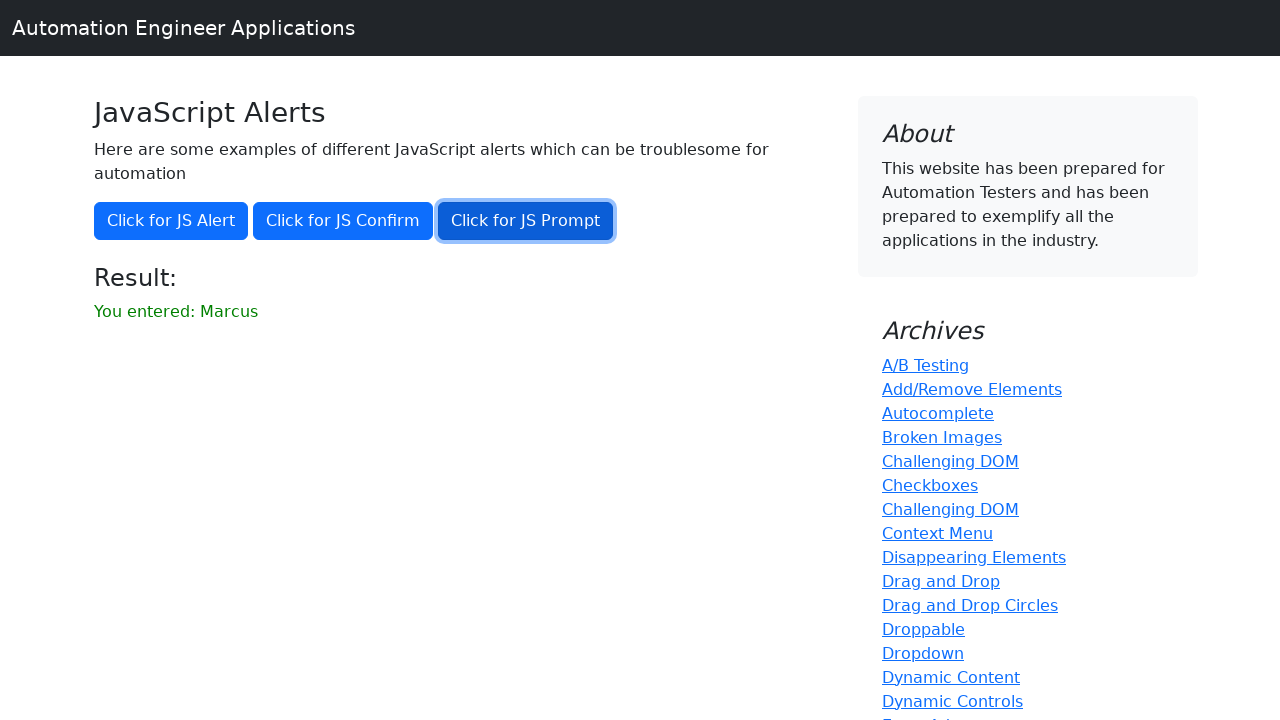

Verified result contains 'Marcus': You entered: Marcus
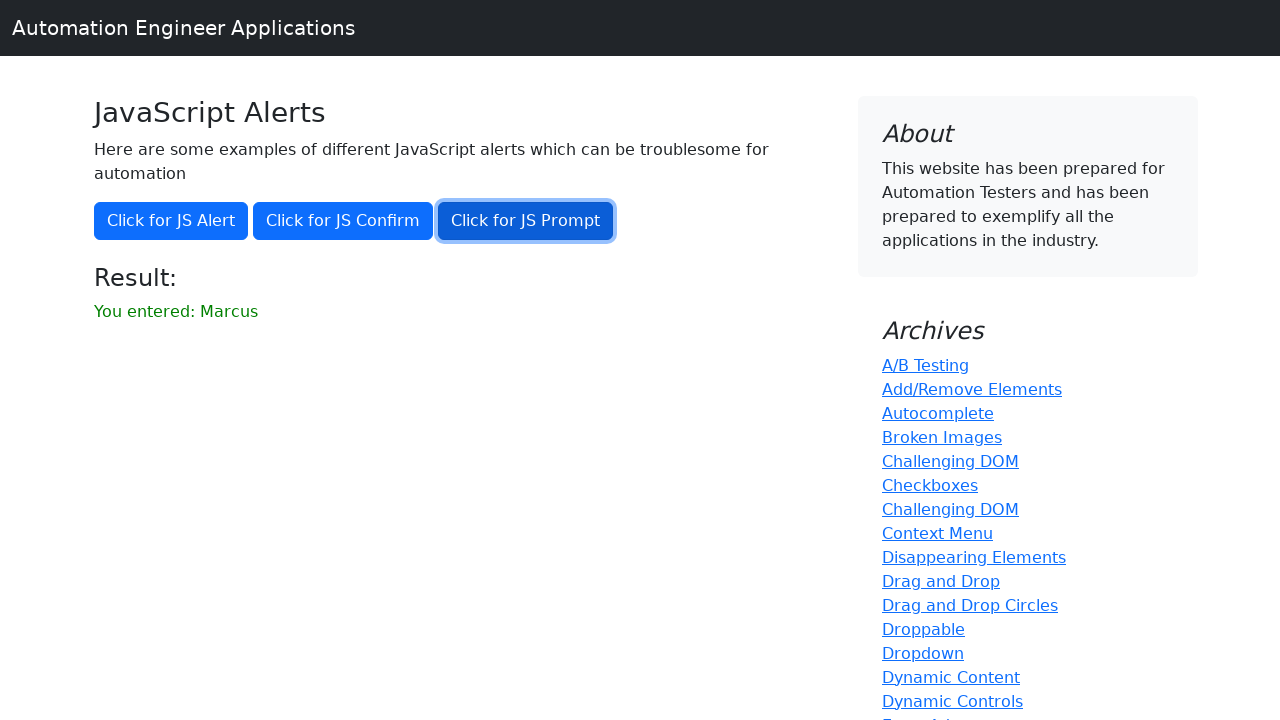

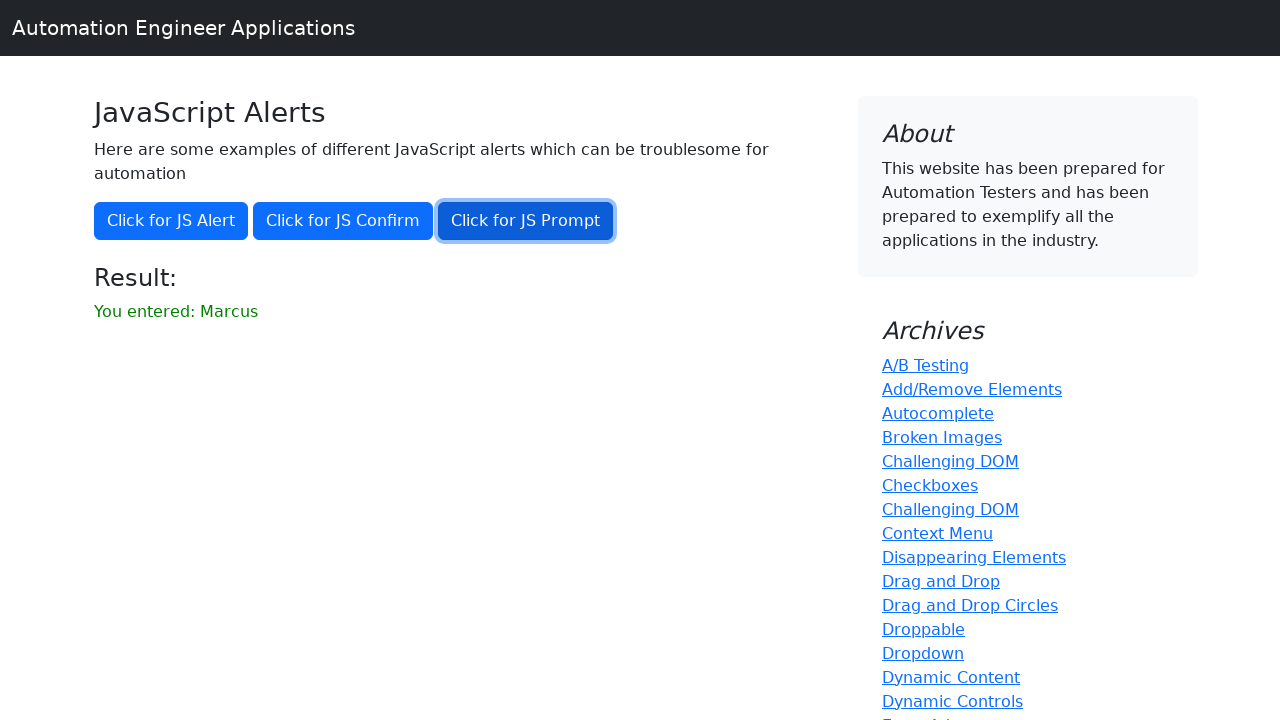